Tests that clicking the CAKES tab navigates to the cakes page and waits for content to load

Starting URL: https://is-218-final-pi.vercel.app/

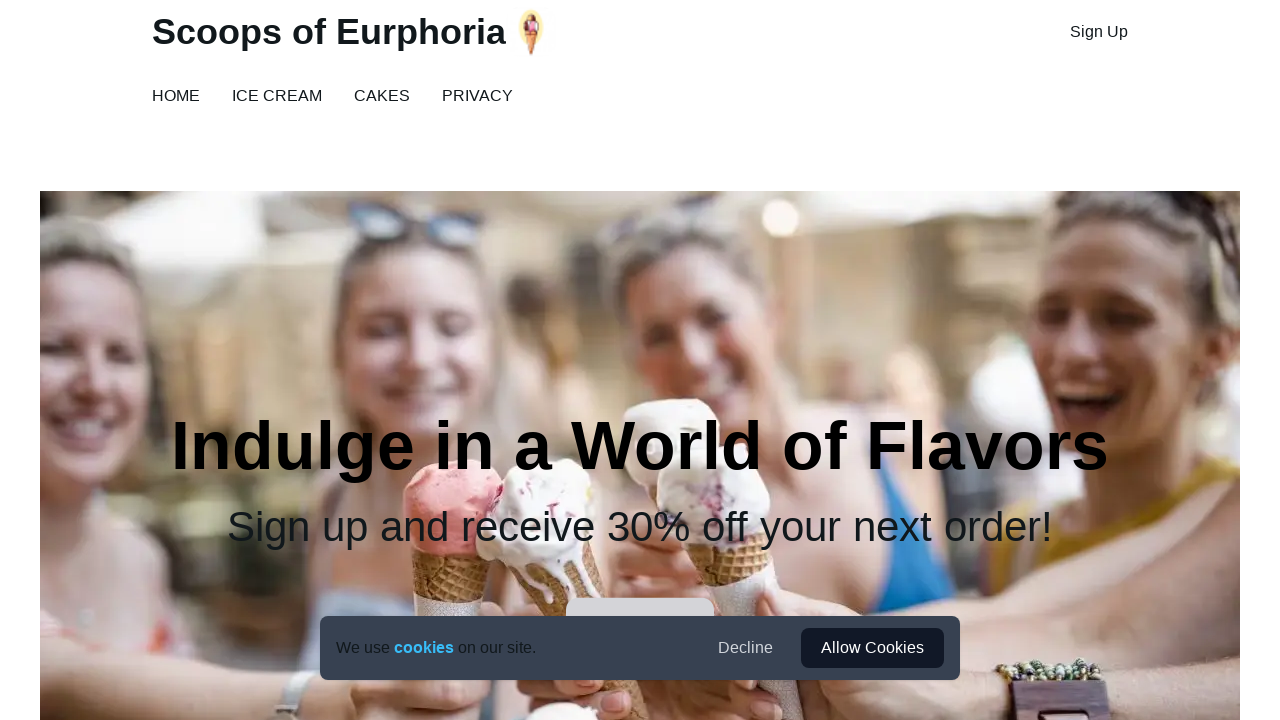

Clicked CAKES tab at (382, 96) on text=CAKES
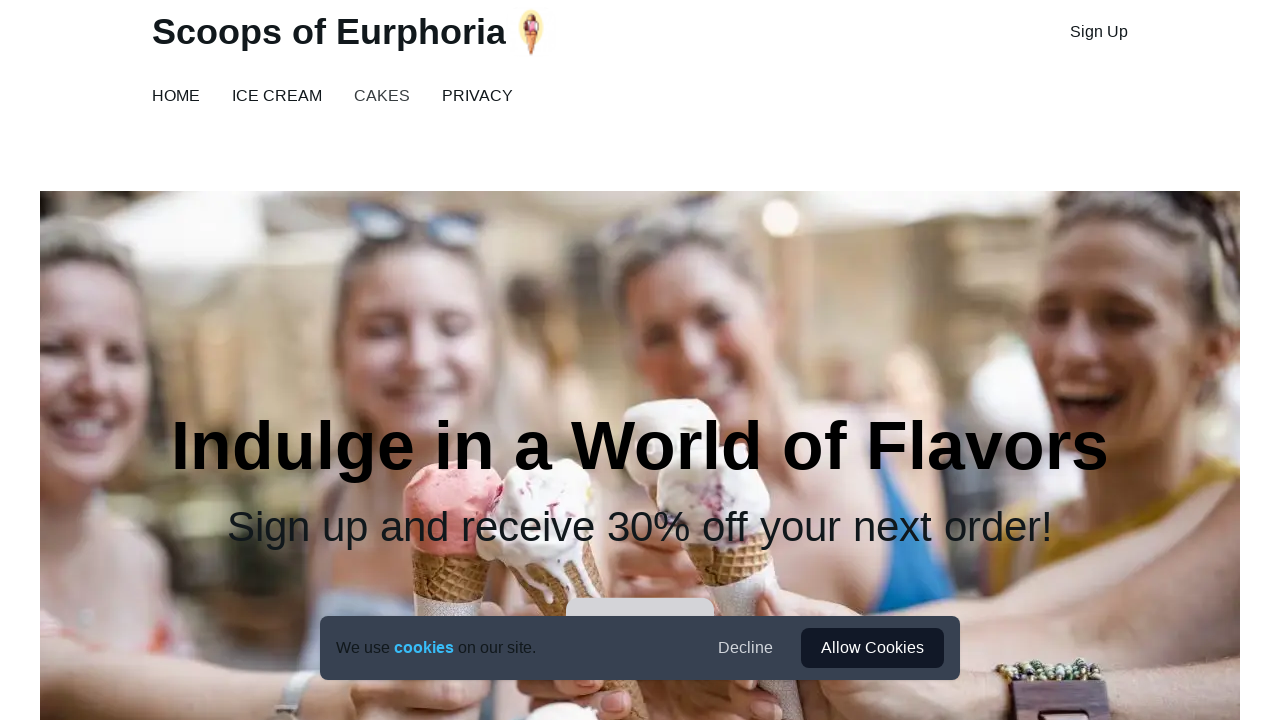

Cakes page content loaded successfully
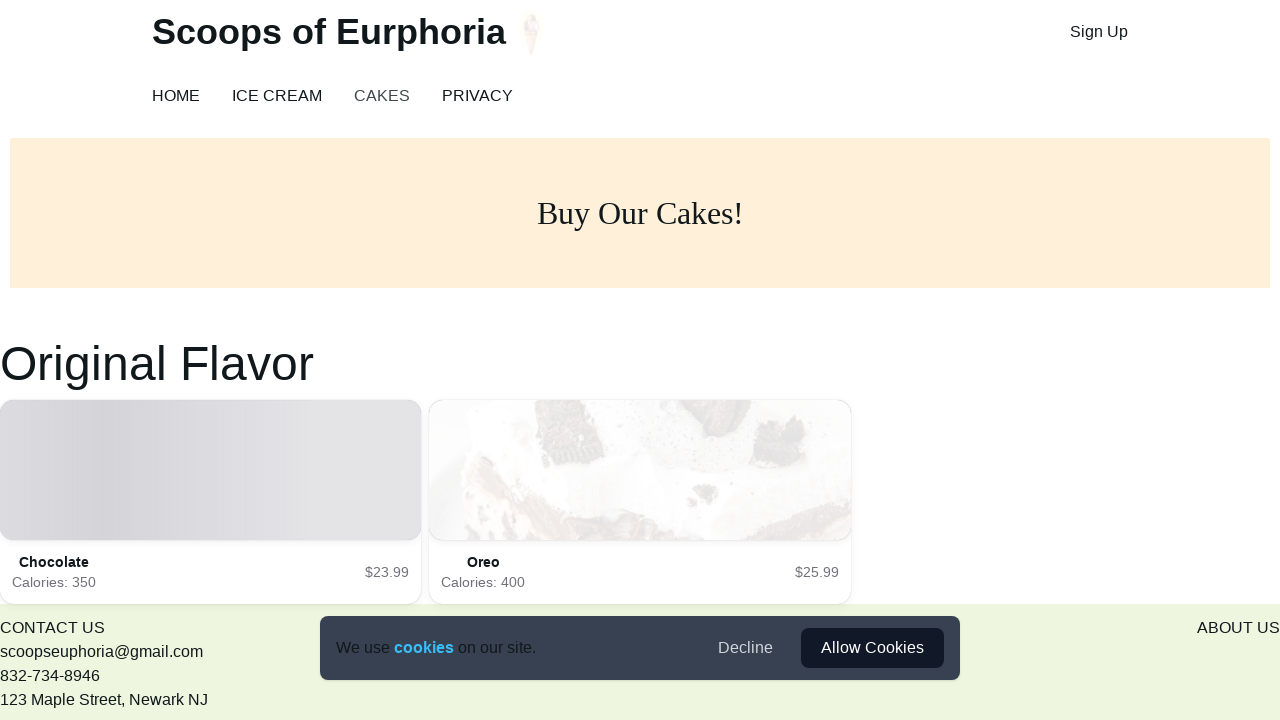

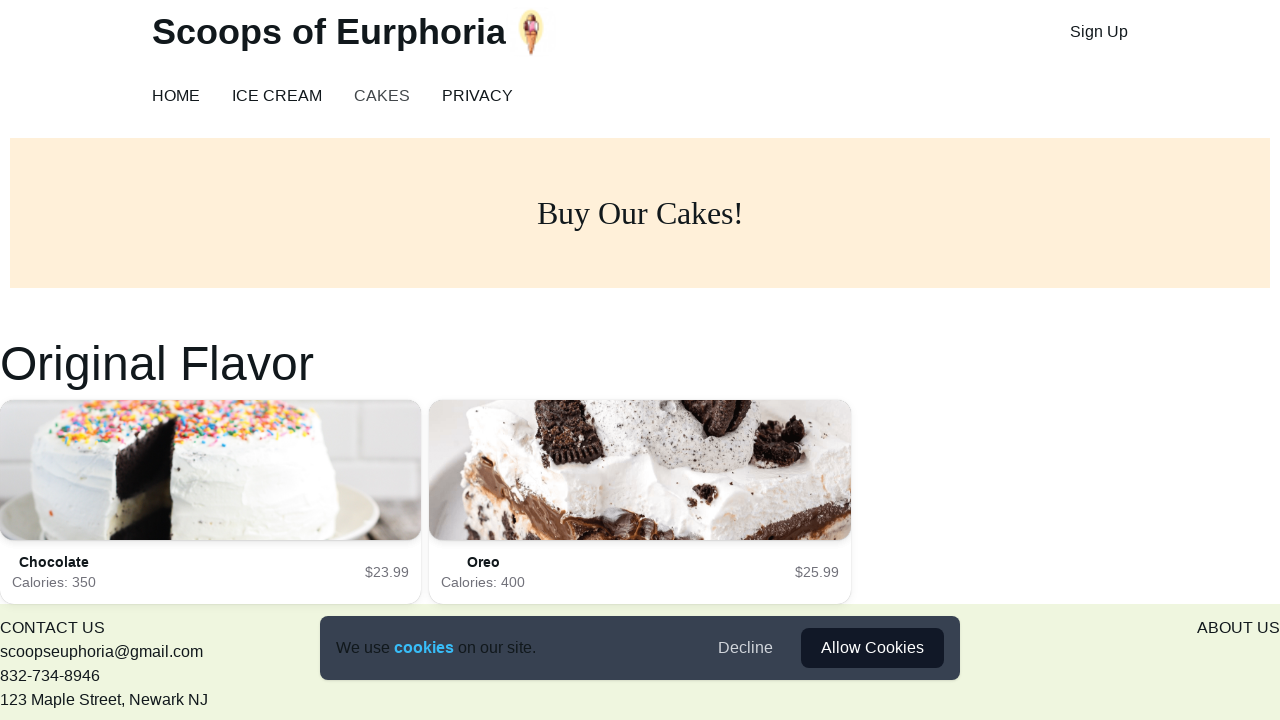